Tests right-click (context click) functionality by right-clicking a button and verifying that confirmation text appears indicating a right click was performed

Starting URL: https://demoqa.com/buttons

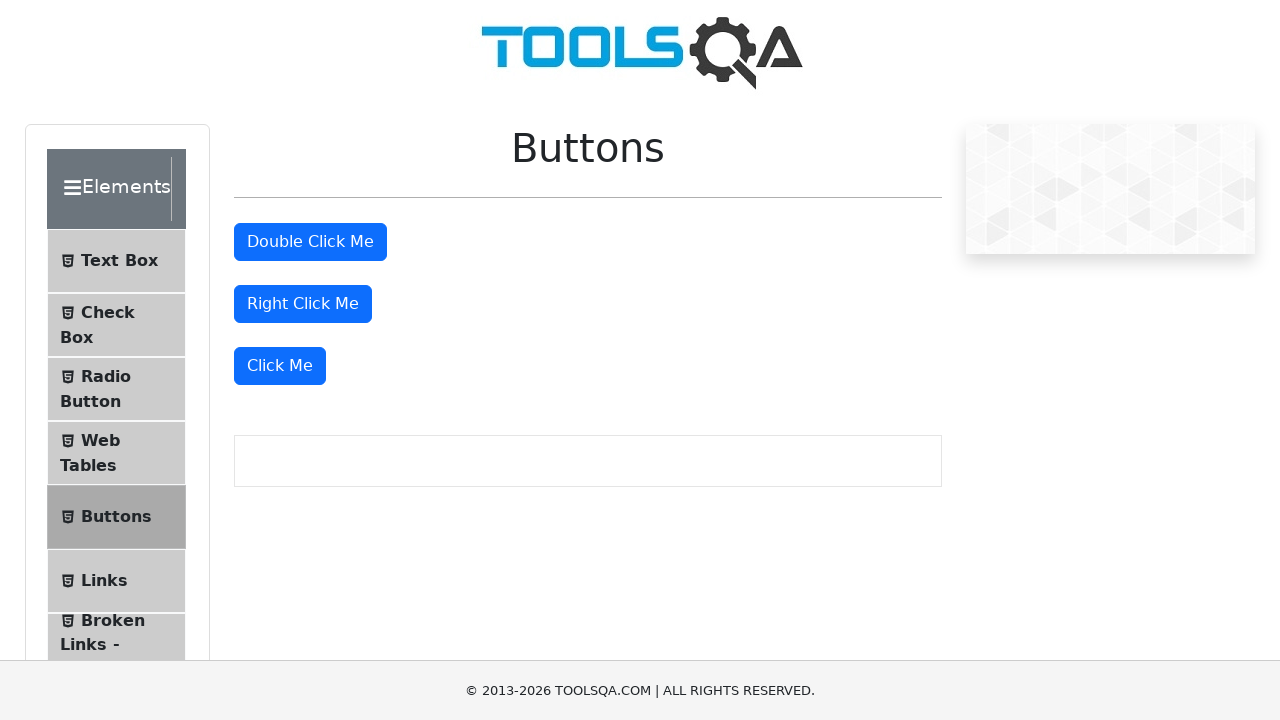

Right-clicked on the 'Right Click Me' button at (303, 304) on #rightClickBtn
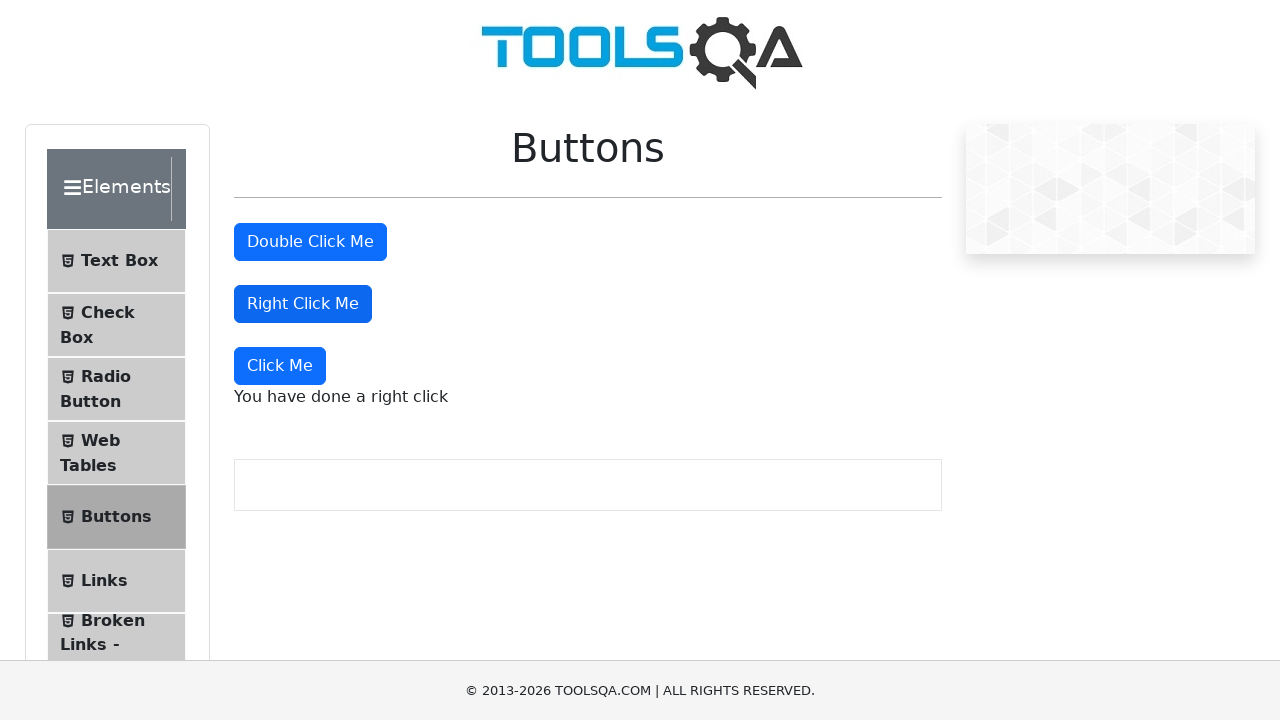

Verified that right-click confirmation text appeared
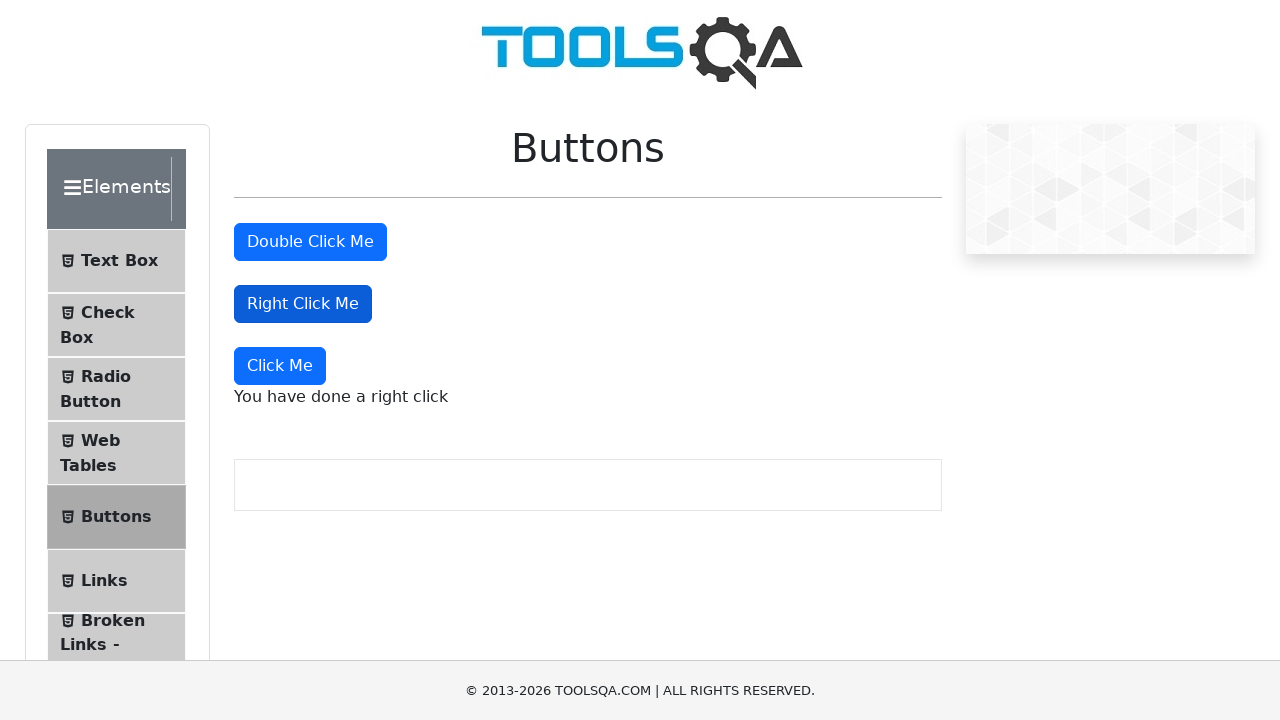

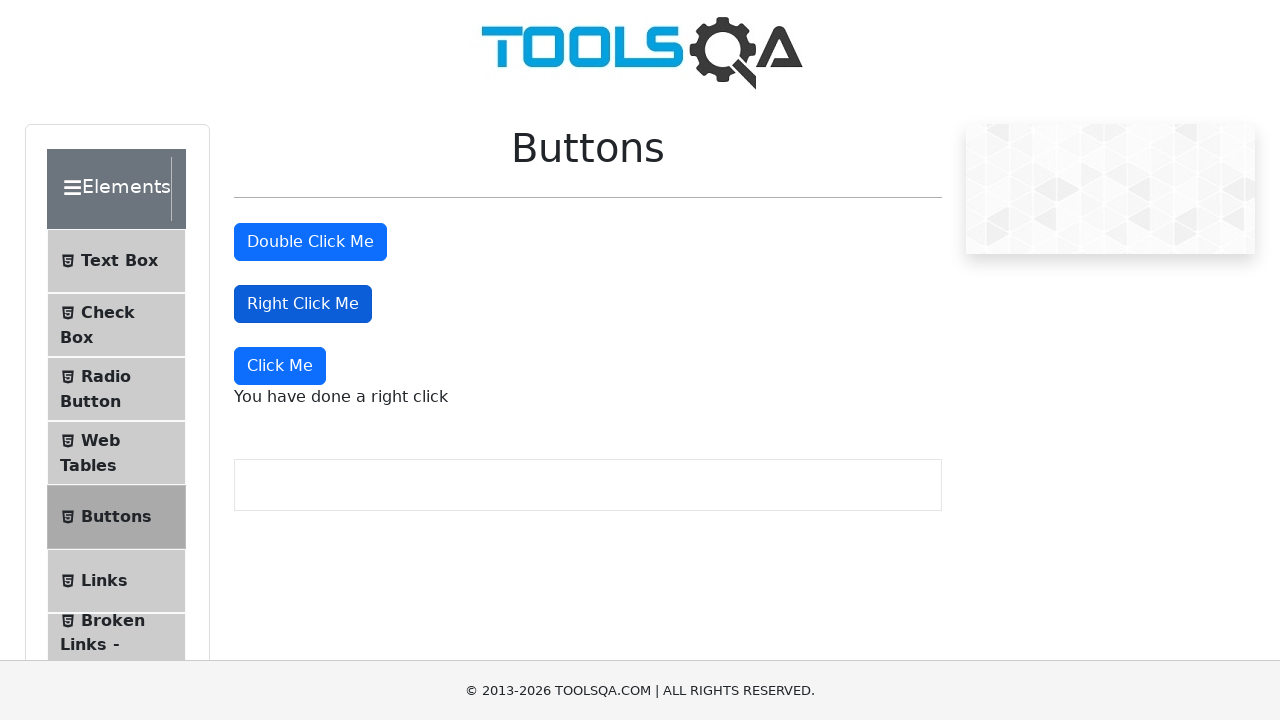